Tests navigation through the Shifting Content section by clicking on the link and then selecting Example 1 to view the menu element, verifying that menu items are present

Starting URL: https://the-internet.herokuapp.com/

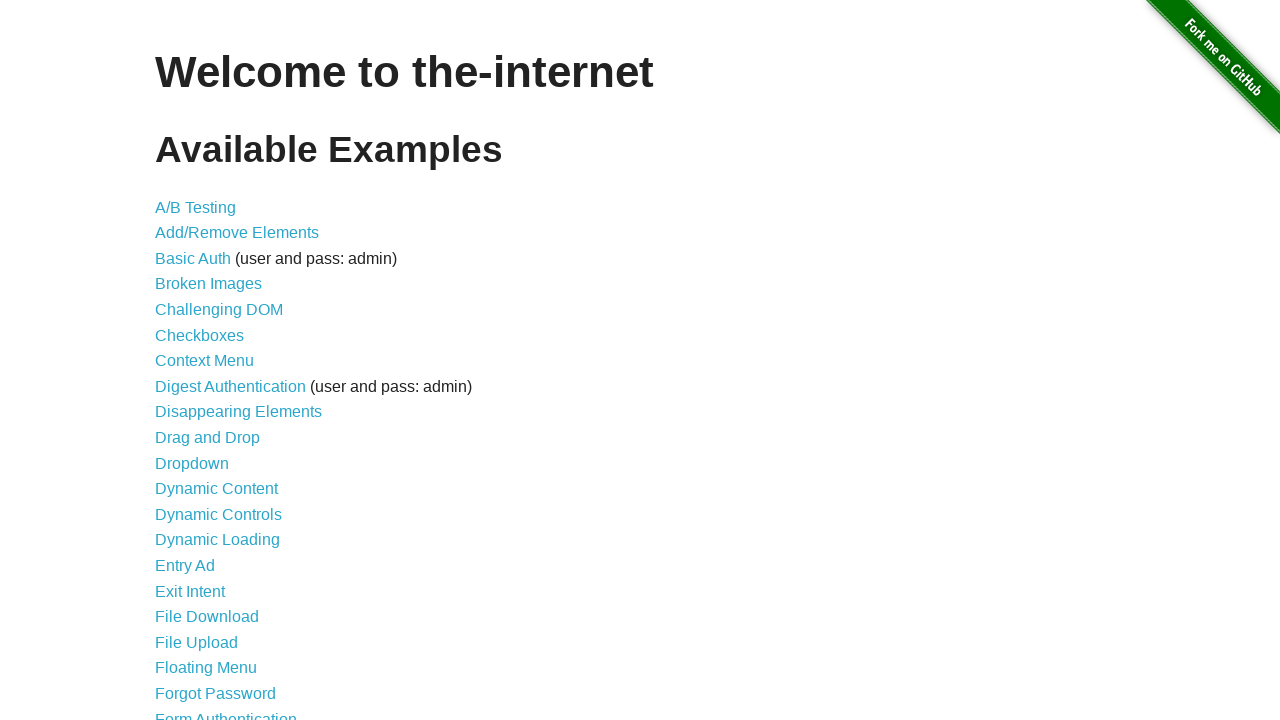

Navigated to the-internet.herokuapp.com home page
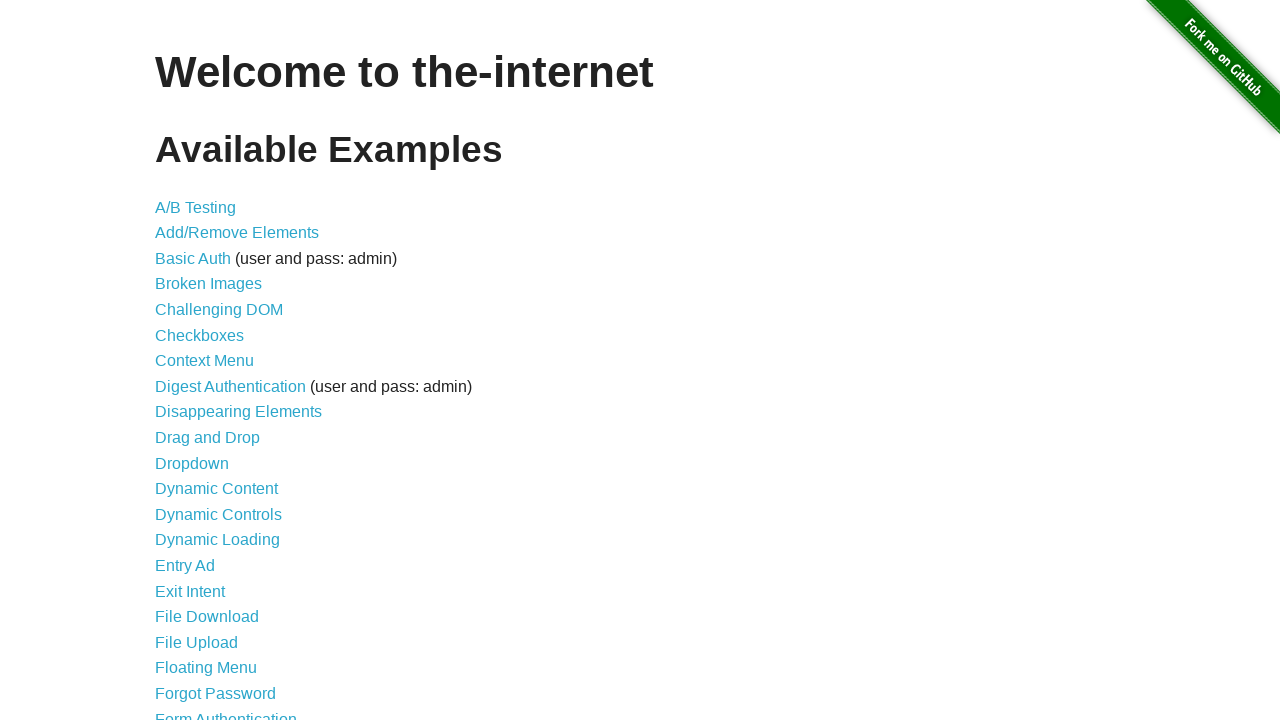

Clicked on 'Shifting Content' link at (212, 523) on text=Shifting Content
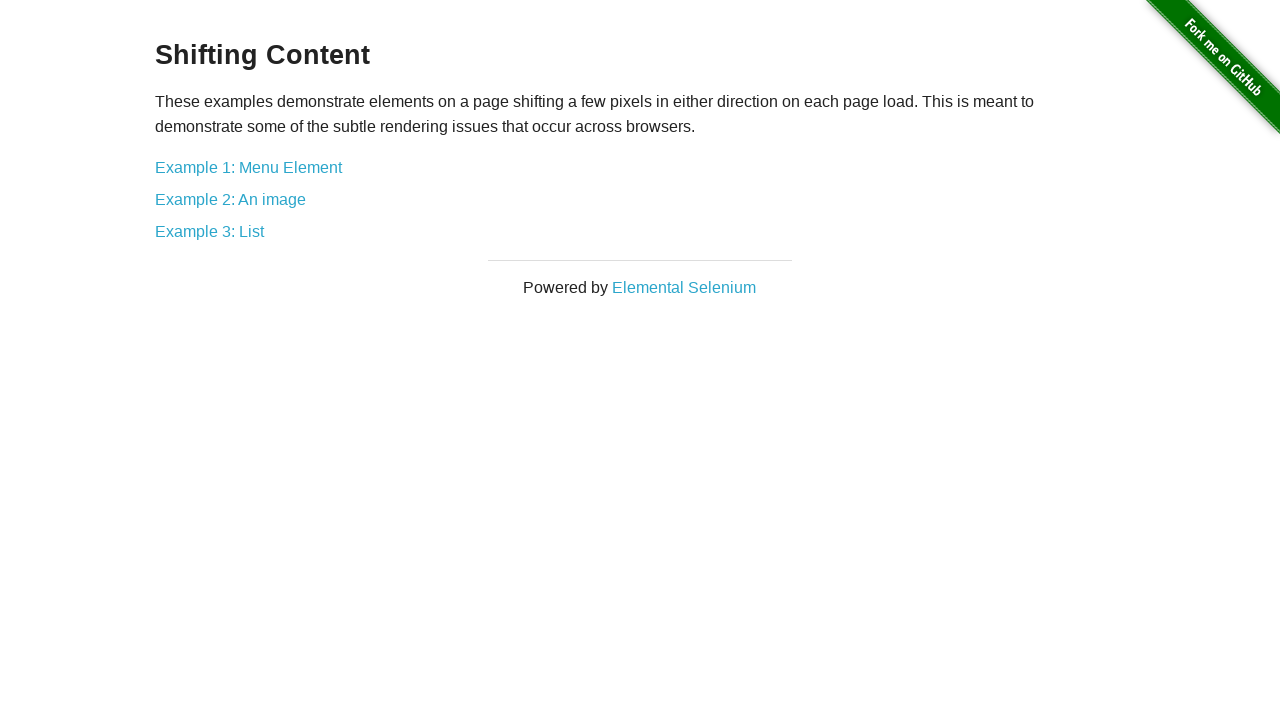

Clicked on 'Example 1: Menu Element' link at (248, 167) on text=Example 1: Menu Element
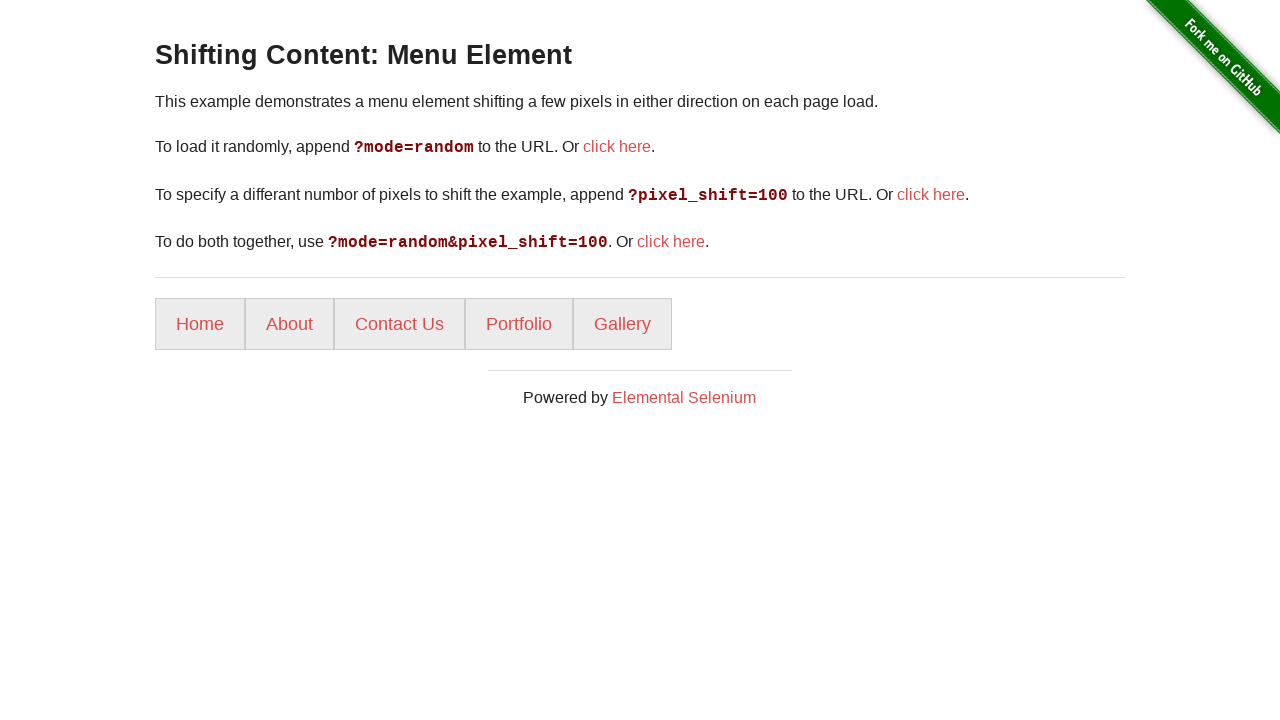

Menu items loaded and verified to be present
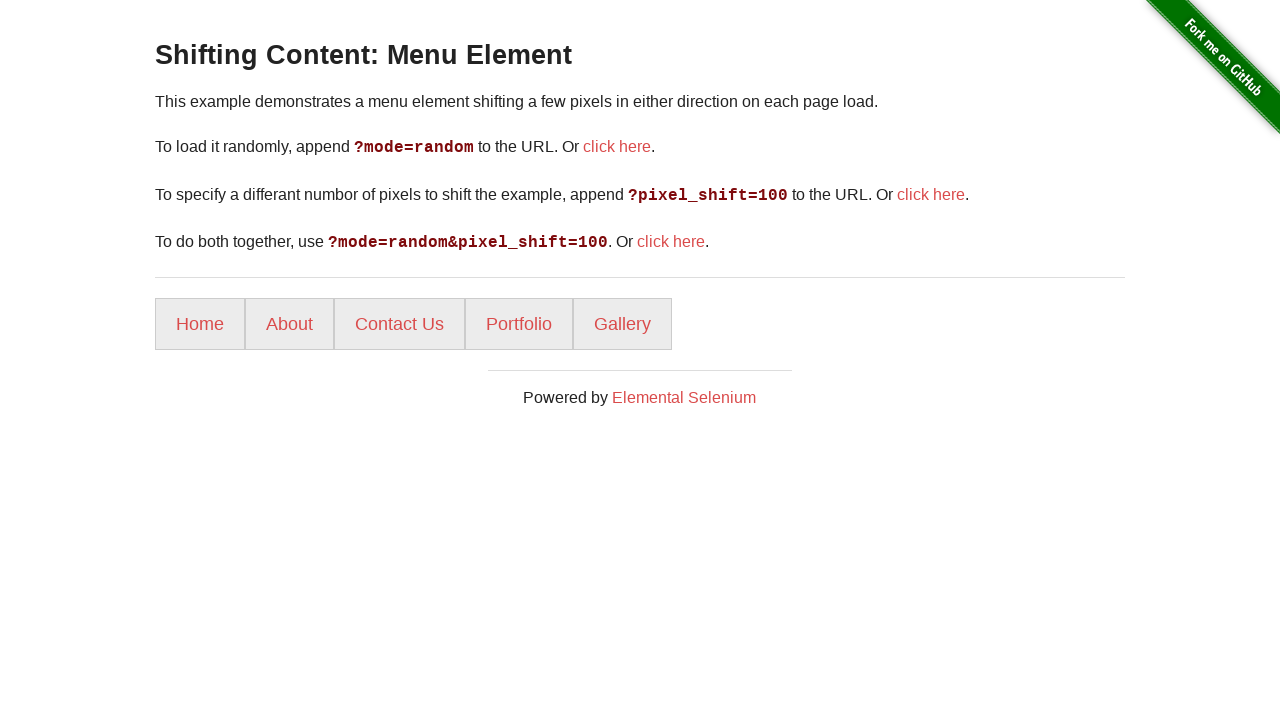

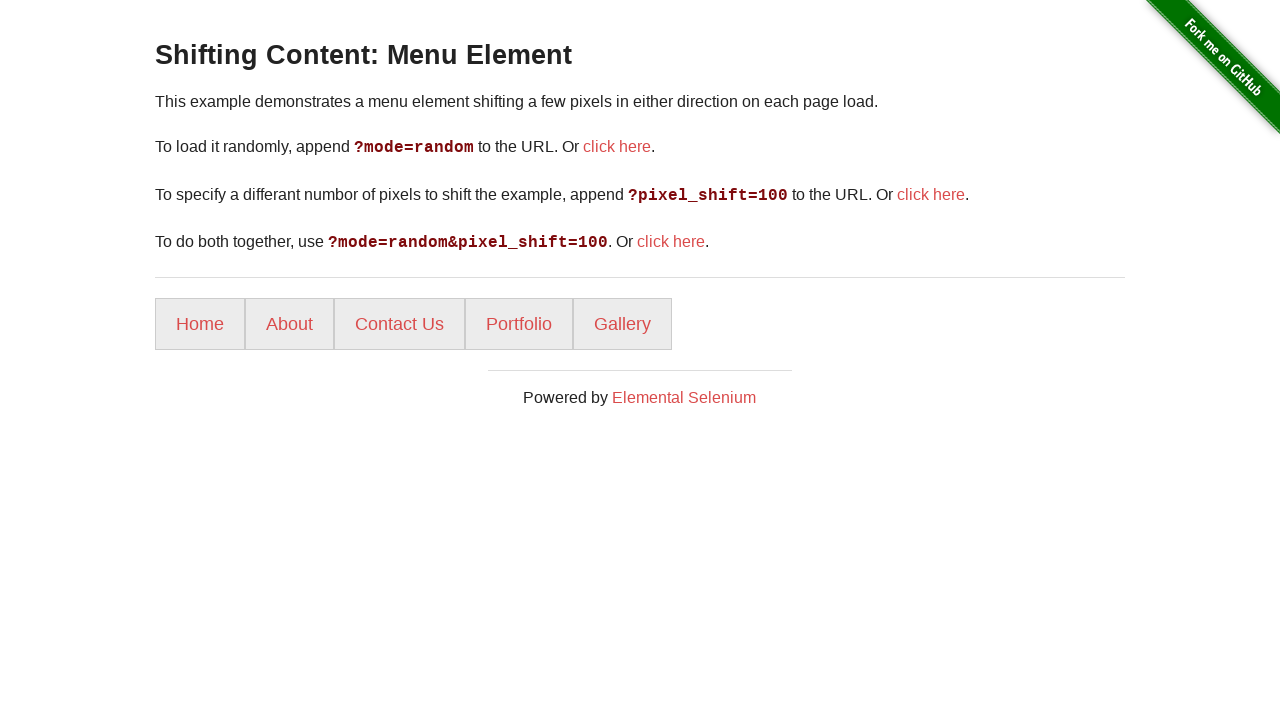